Tests clicking the "Try it Yourself" link on the W3Schools input tag reference page, which opens a new browser window/tab with an interactive code editor.

Starting URL: https://www.w3schools.com/tags/tag_input.asp

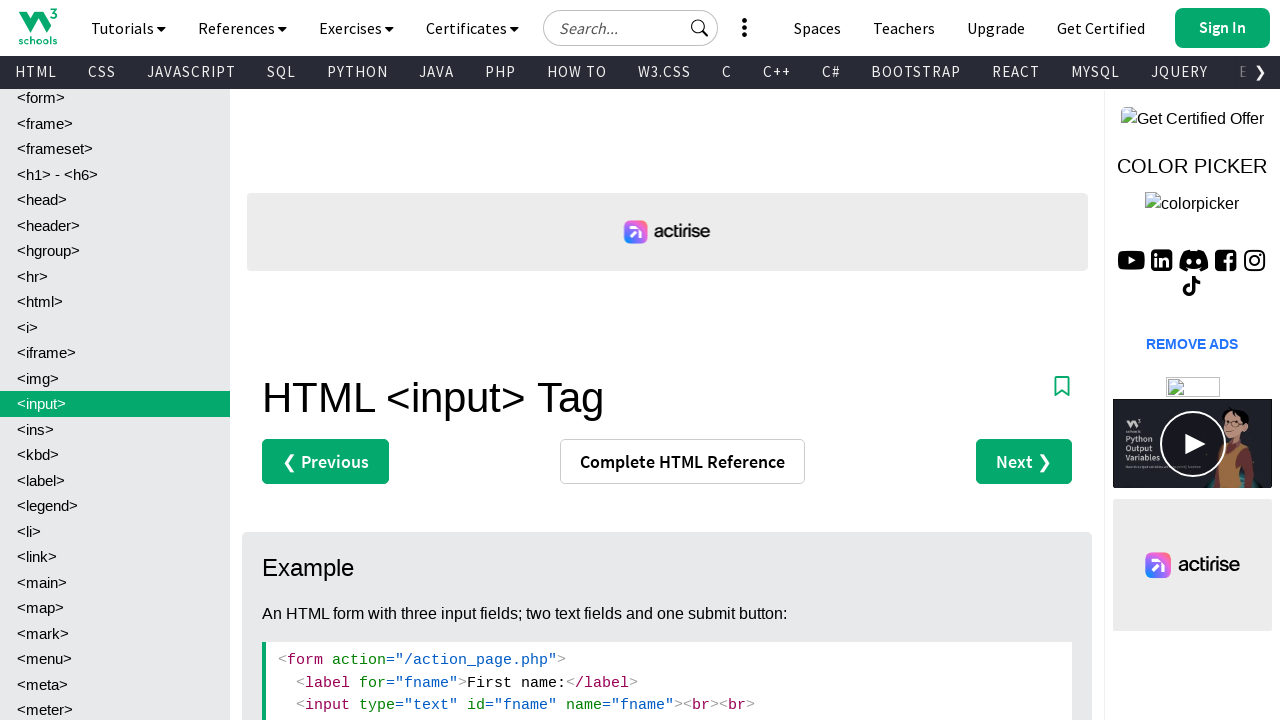

Clicked 'Try it Yourself »' link on W3Schools input tag reference page at (334, 360) on text=Try it Yourself »
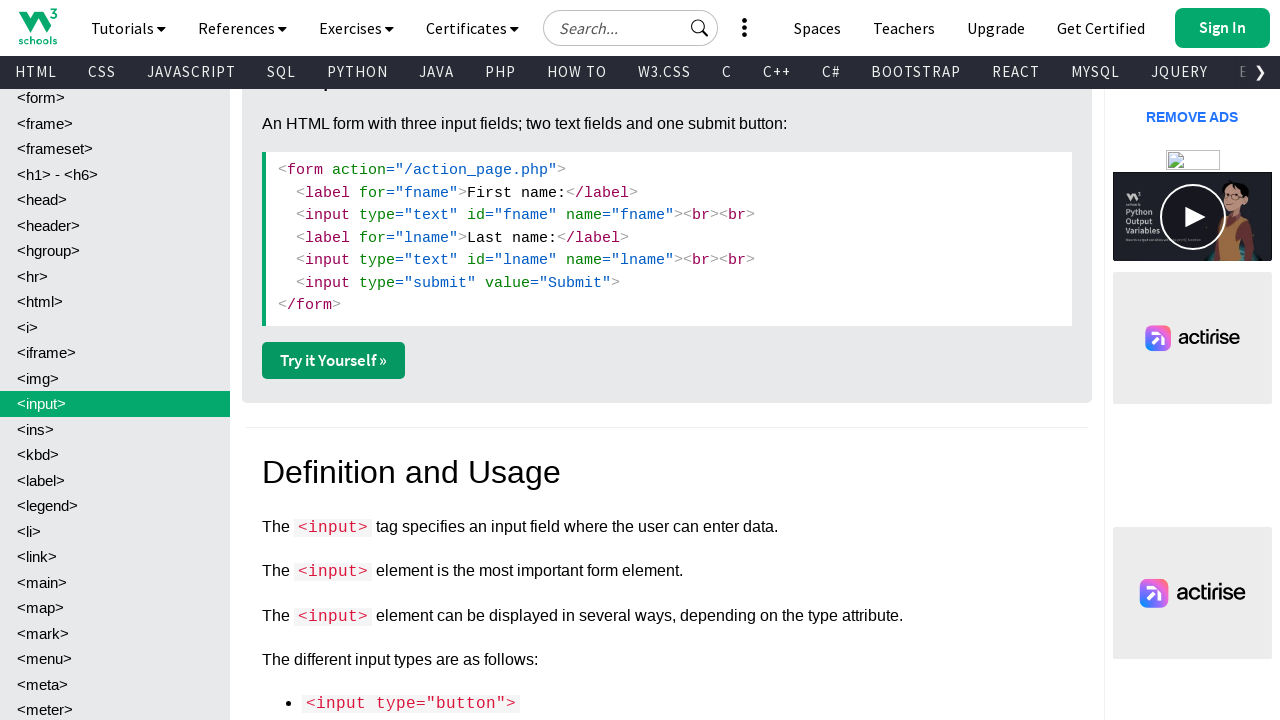

Clicked 'Try it Yourself »' link to open new browser window/tab at (334, 360) on text=Try it Yourself »
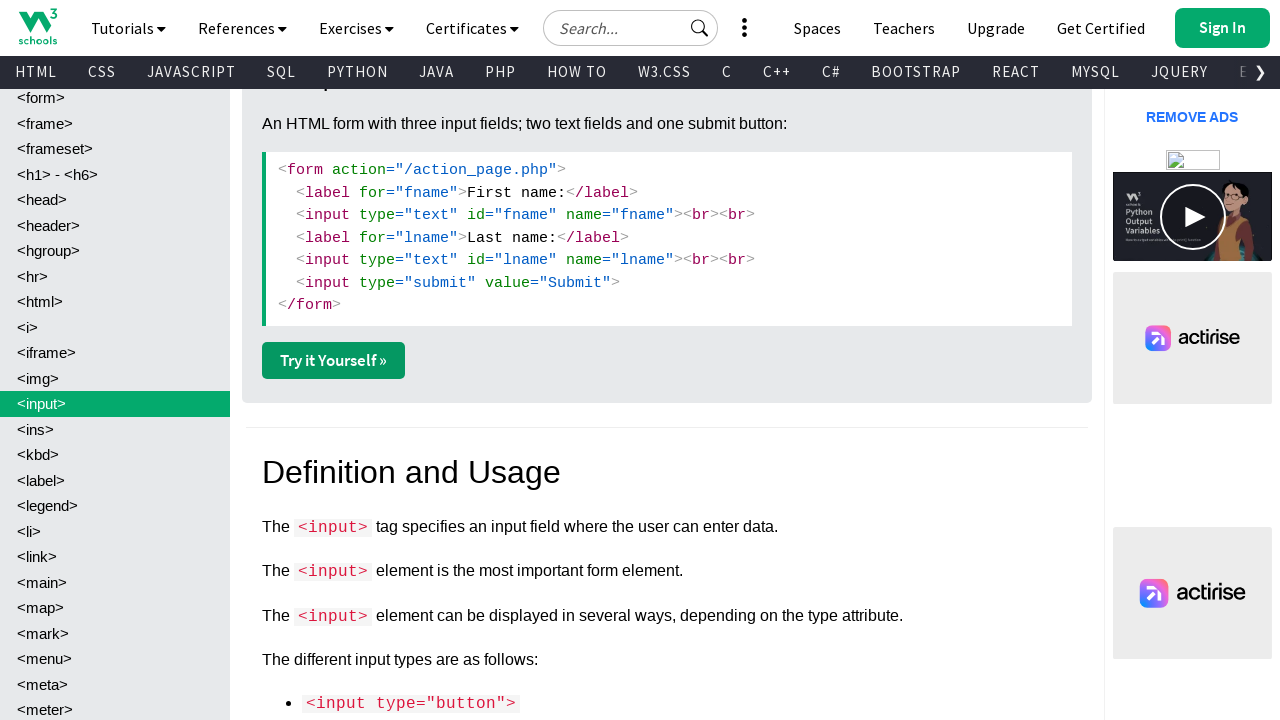

New browser tab/window opened with interactive code editor
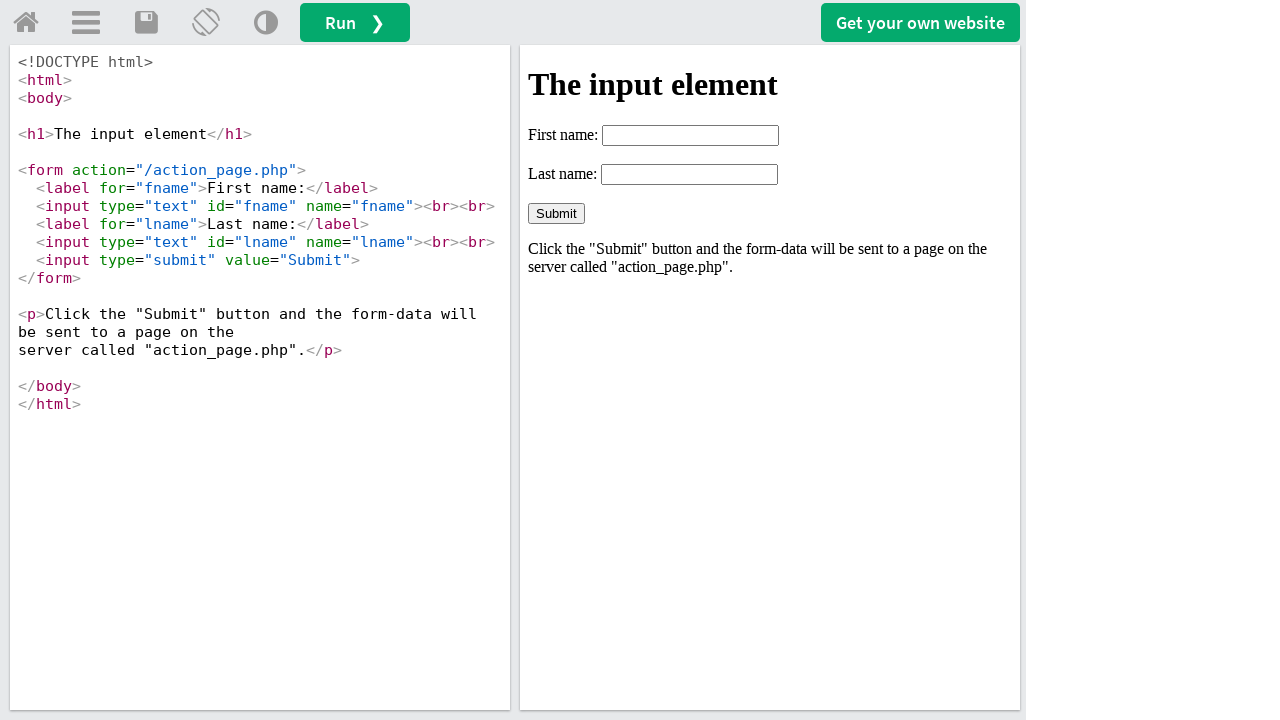

New page loaded completely
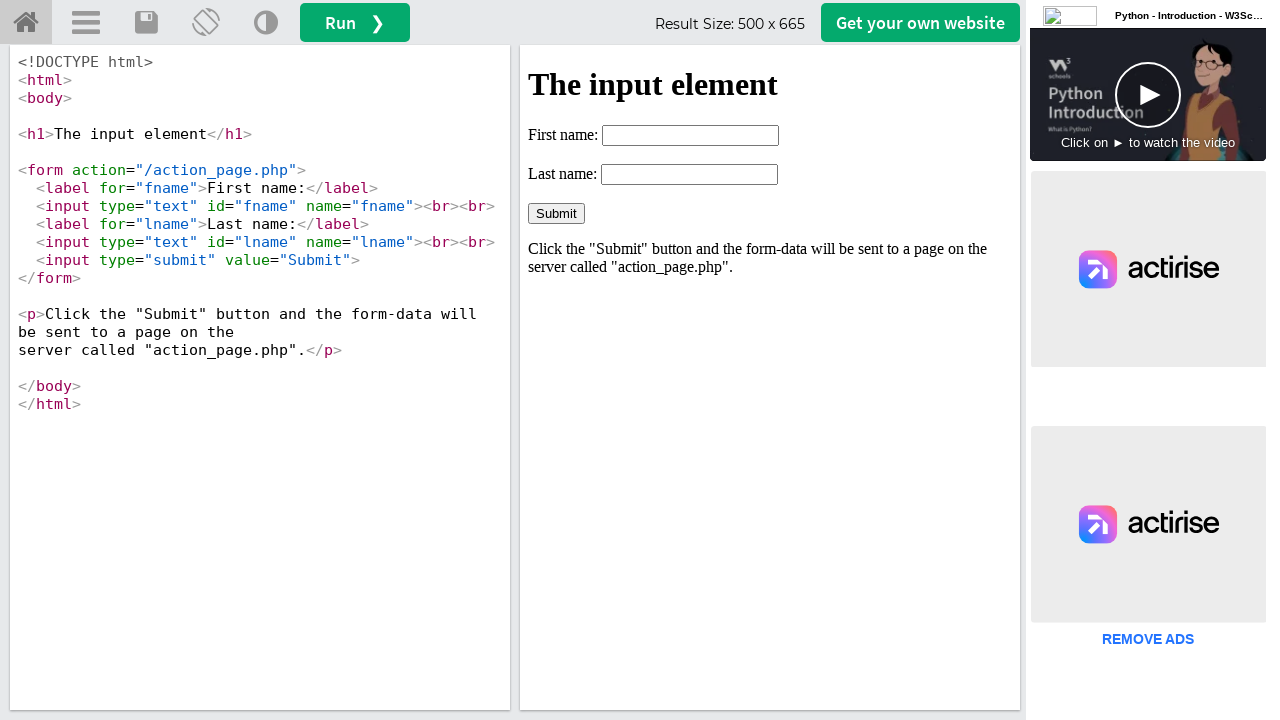

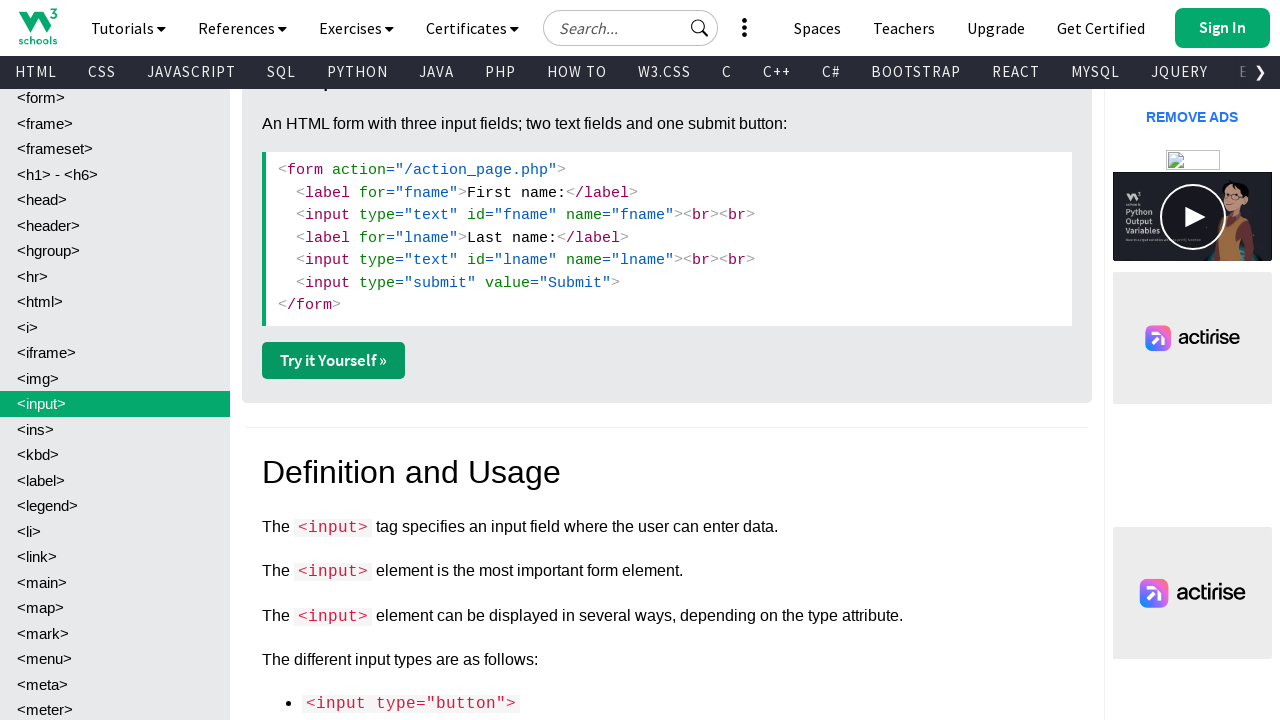